Tests opting out of A/B tests by adding an opt-out cookie on the homepage first, then navigating to the A/B test page and verifying opt-out.

Starting URL: http://the-internet.herokuapp.com

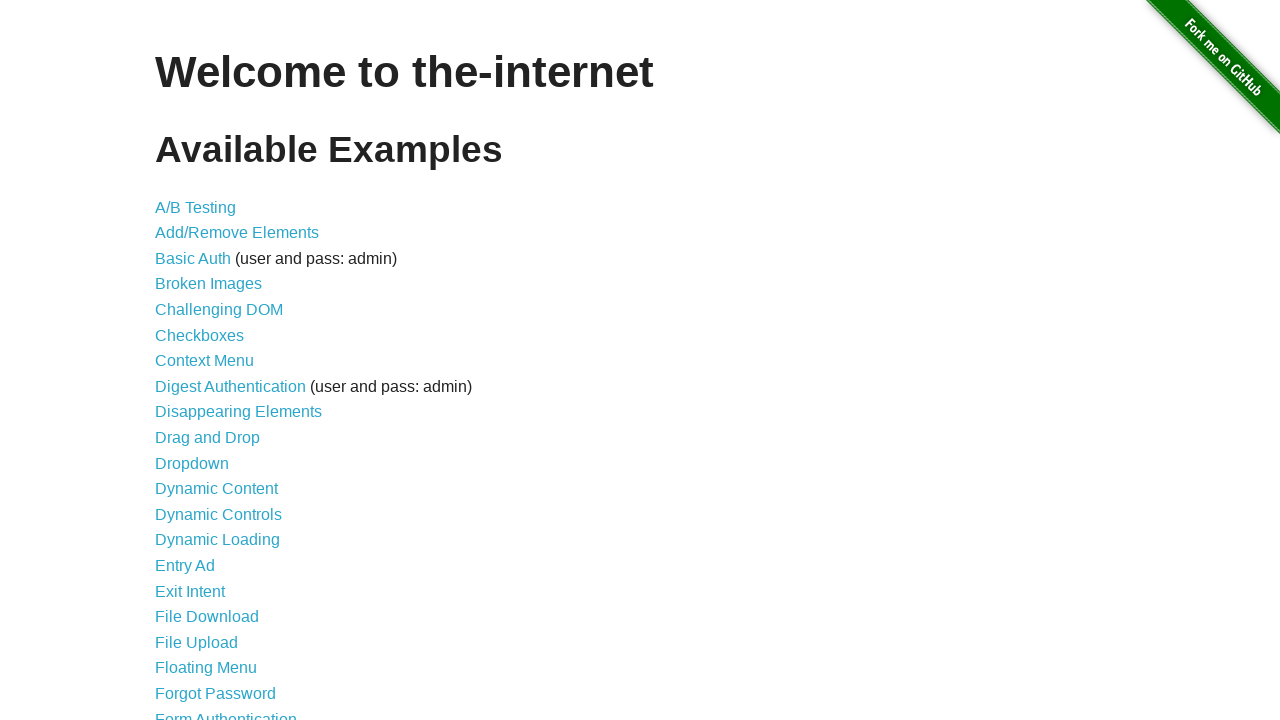

Added optimizelyOptOut cookie to opt out of A/B tests on homepage
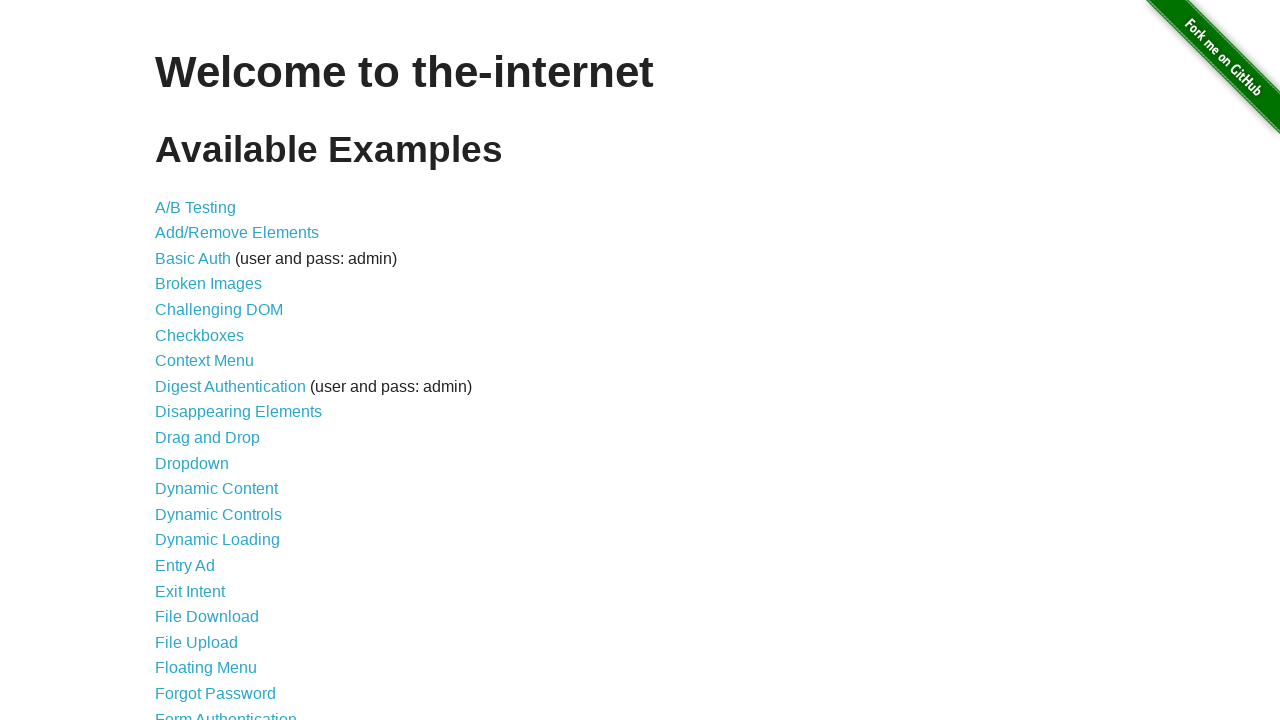

Navigated to A/B test page at /abtest
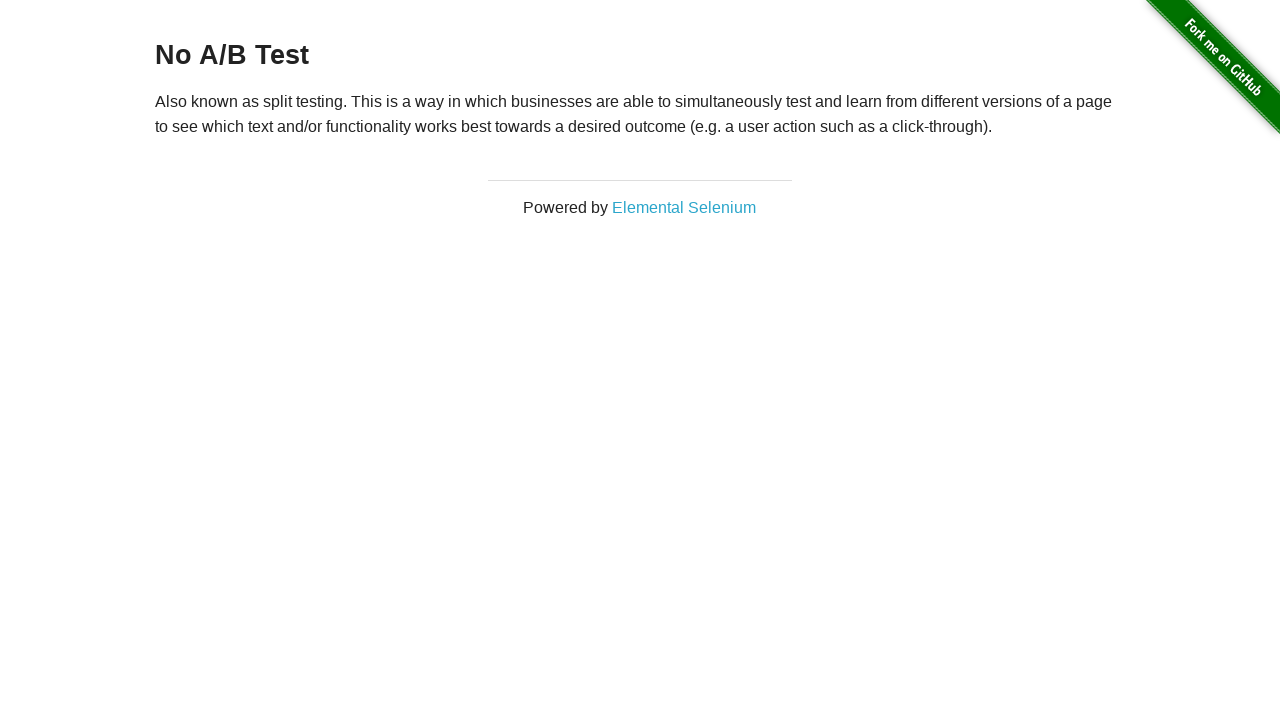

Retrieved heading text from page
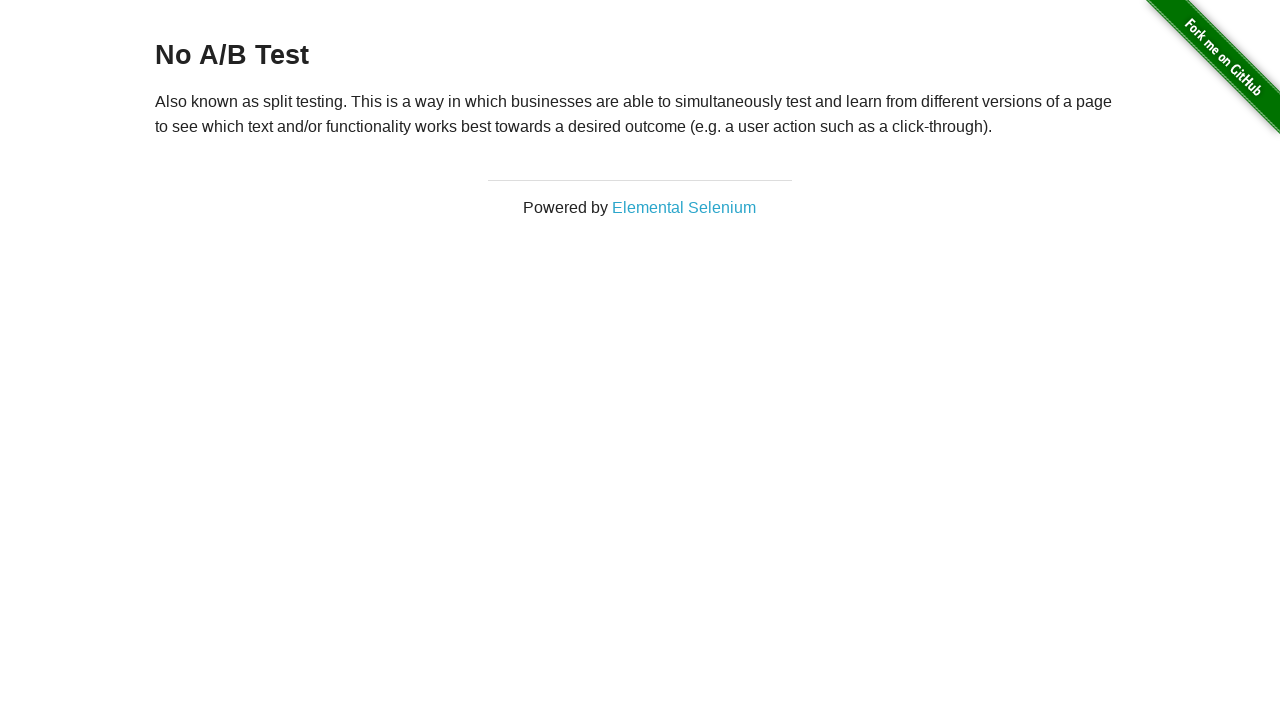

Verified heading text equals 'No A/B Test' - opt-out confirmed
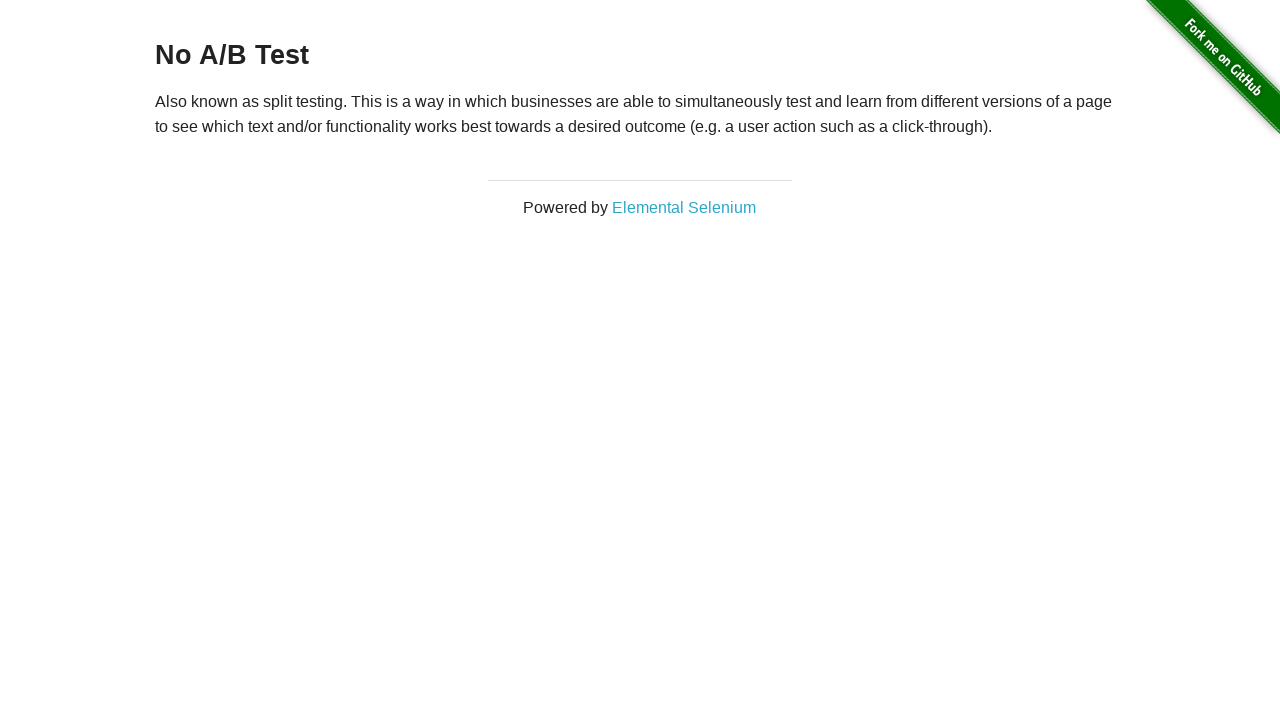

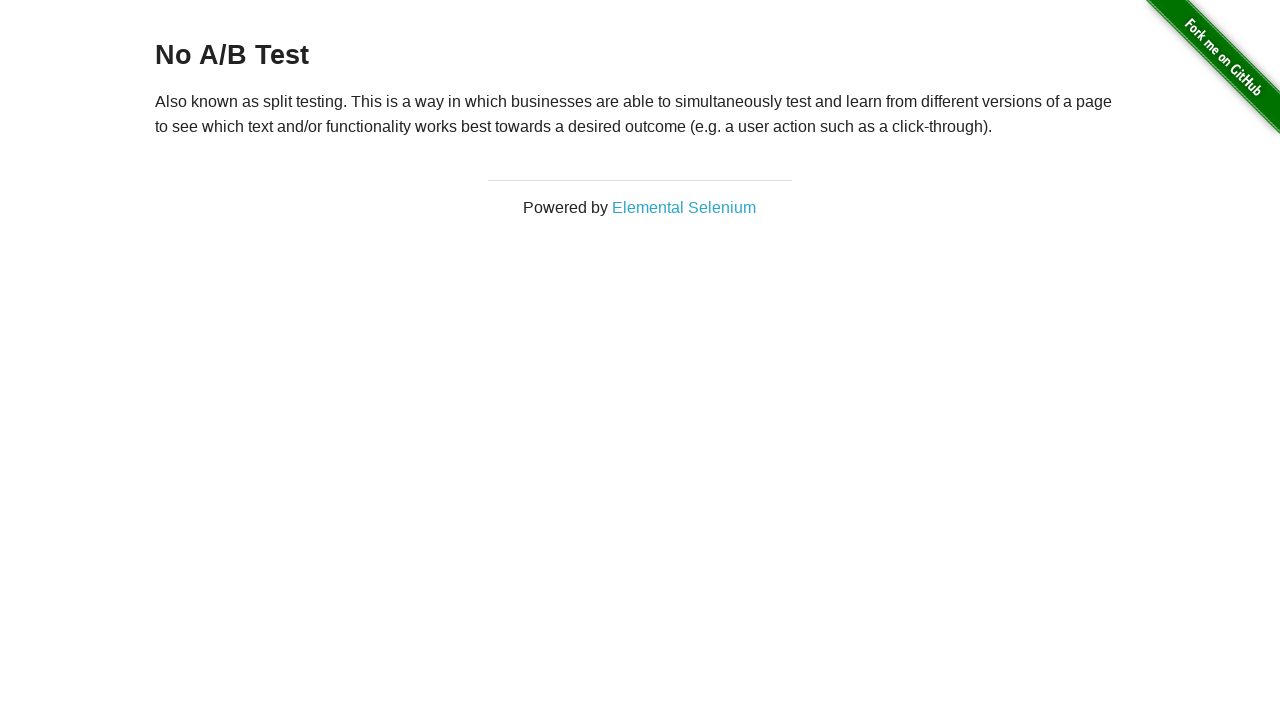